Tests drag and drop functionality on jQuery UI demo page by dragging an element and dropping it onto a target droppable area within an iframe.

Starting URL: https://jqueryui.com/droppable

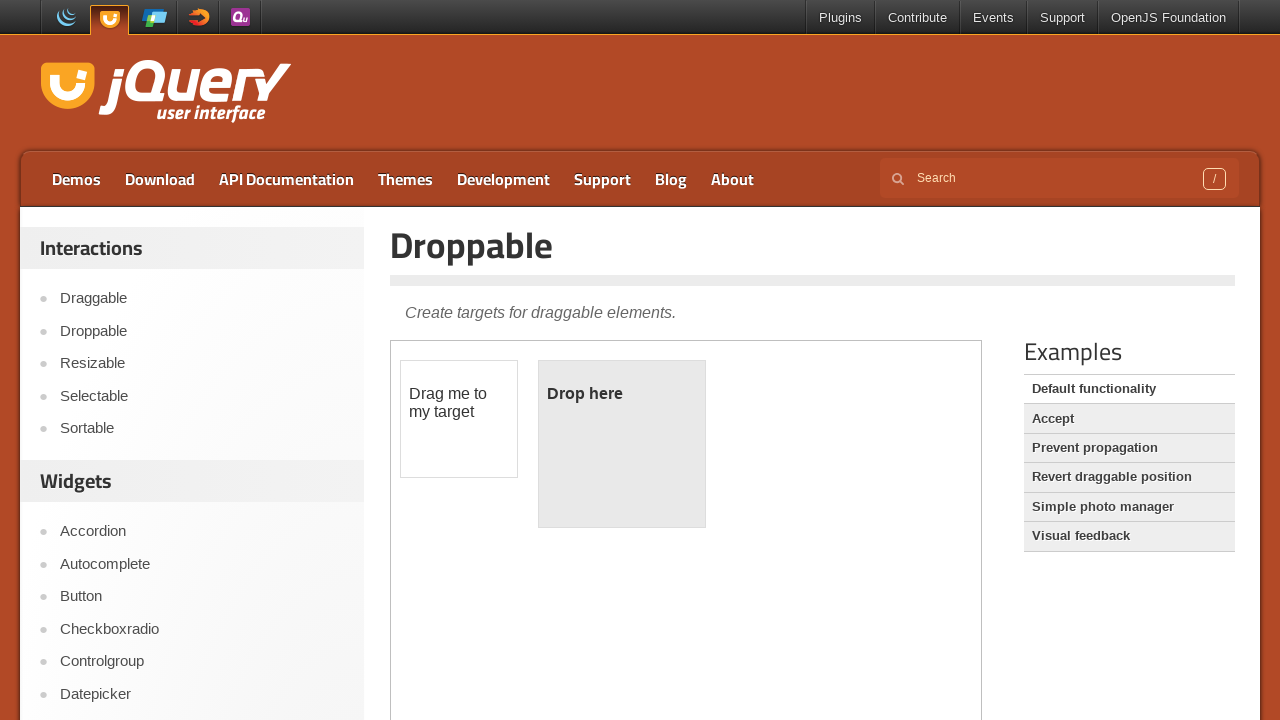

Located demo iframe containing drag and drop elements
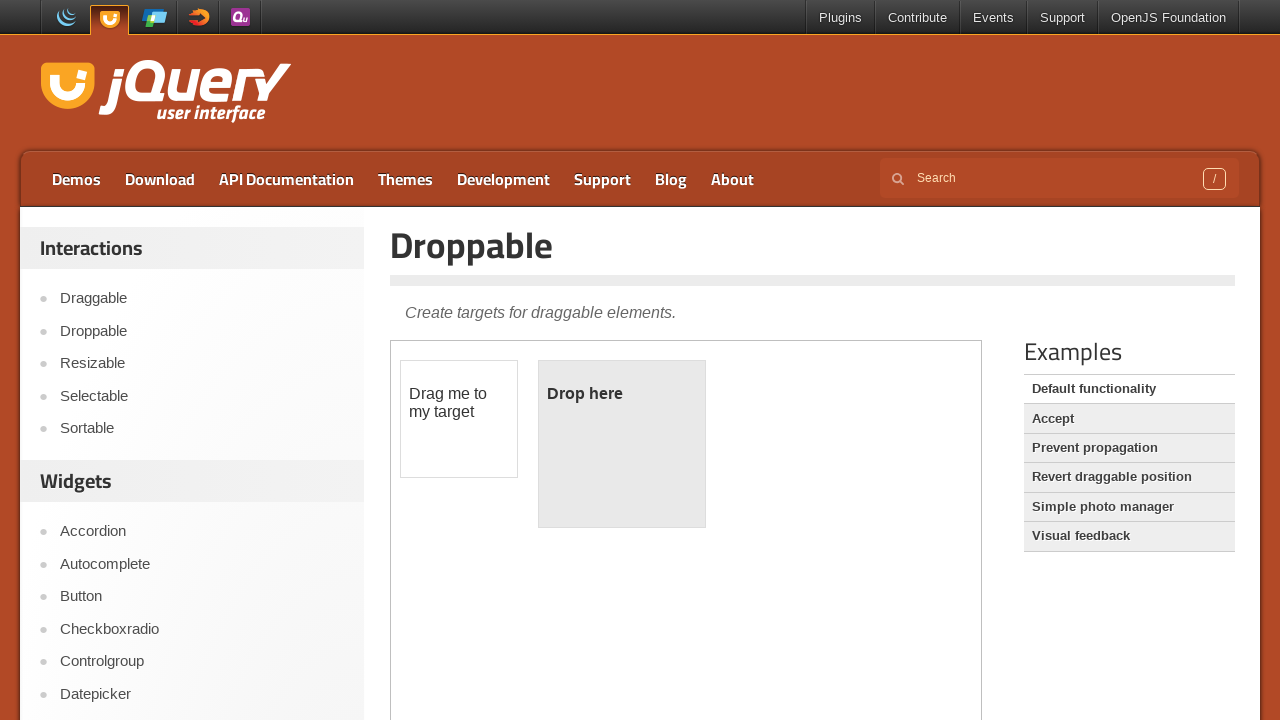

Located draggable element with ID 'draggable'
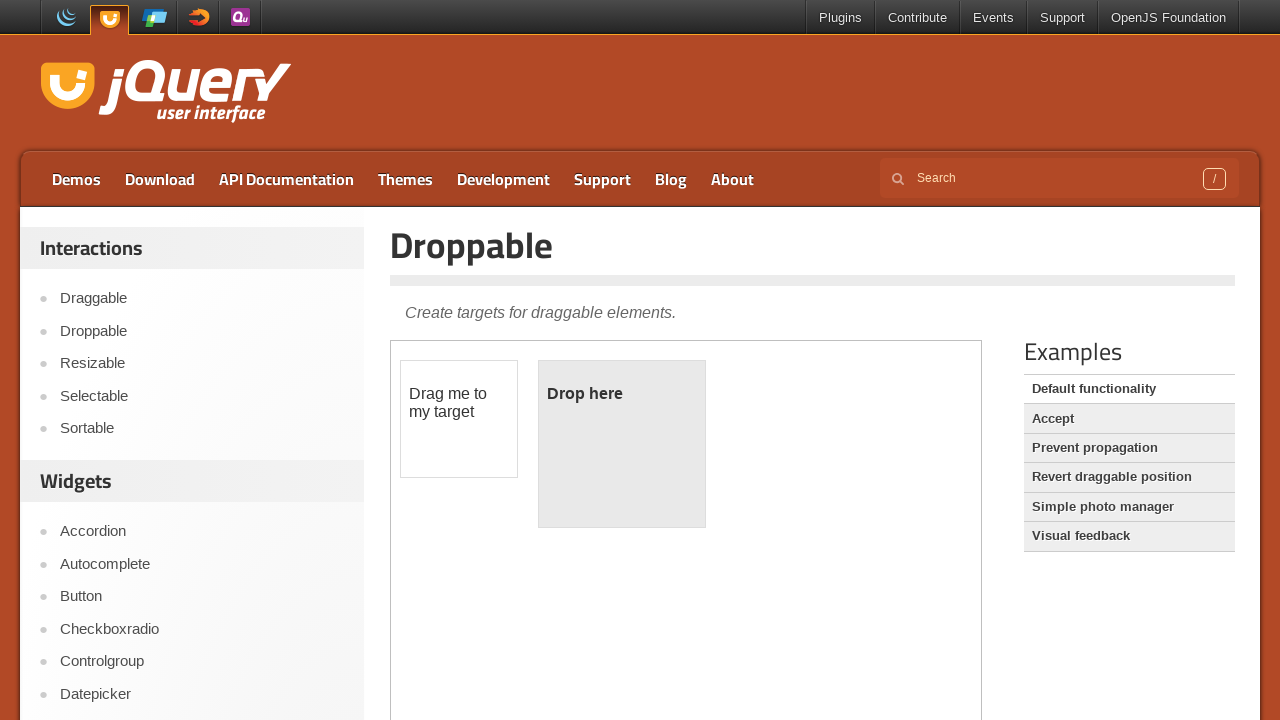

Located droppable target element with ID 'droppable'
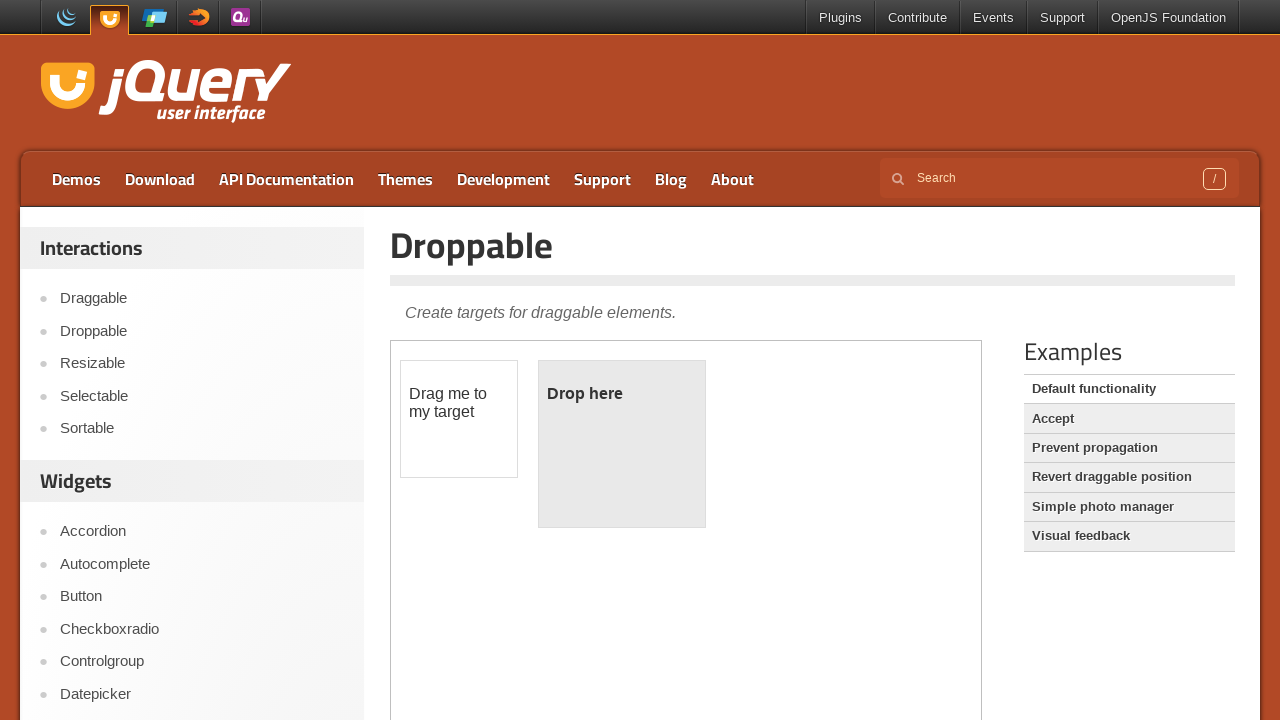

Dragged draggable element onto droppable target at (622, 444)
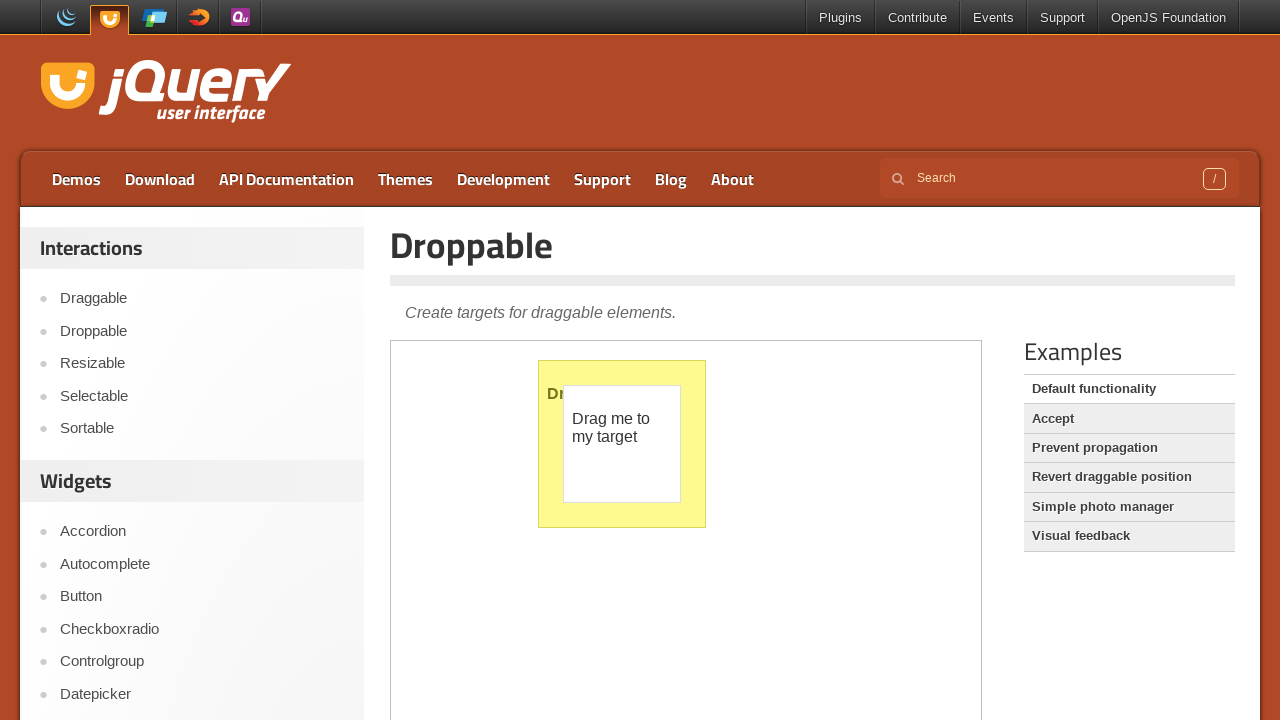

Verified drop was successful - droppable element now displays 'Dropped!' text
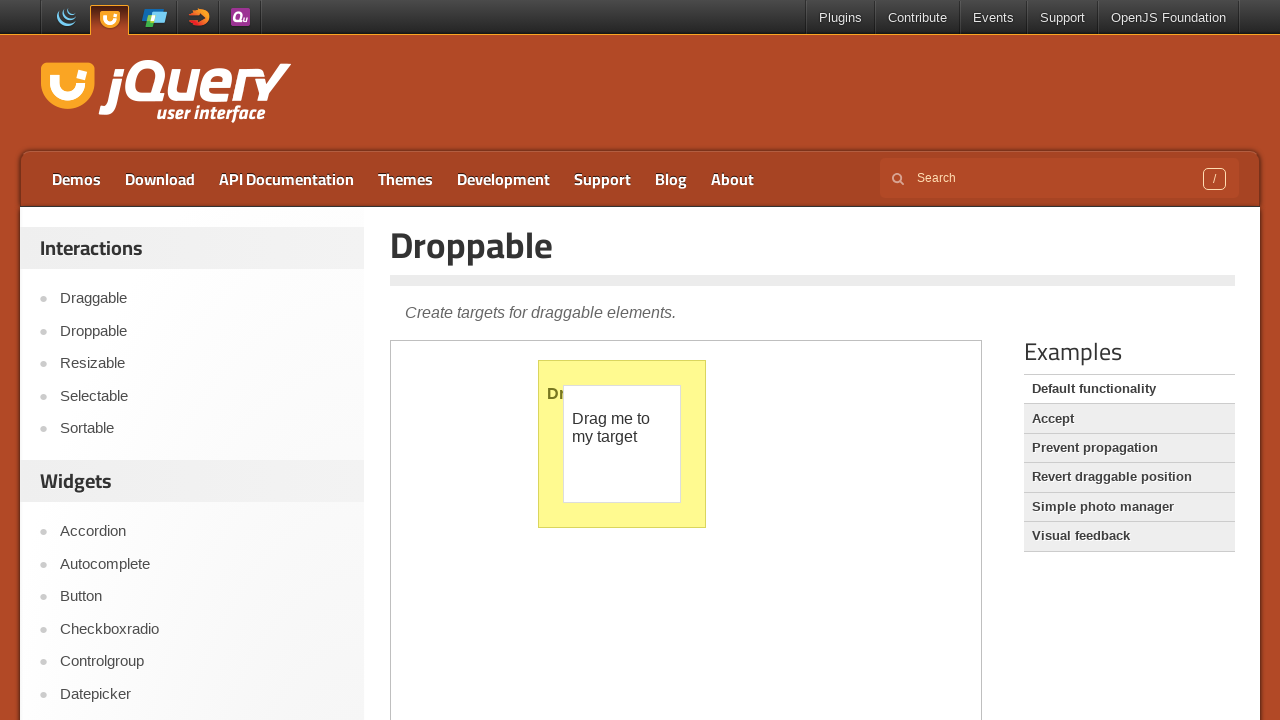

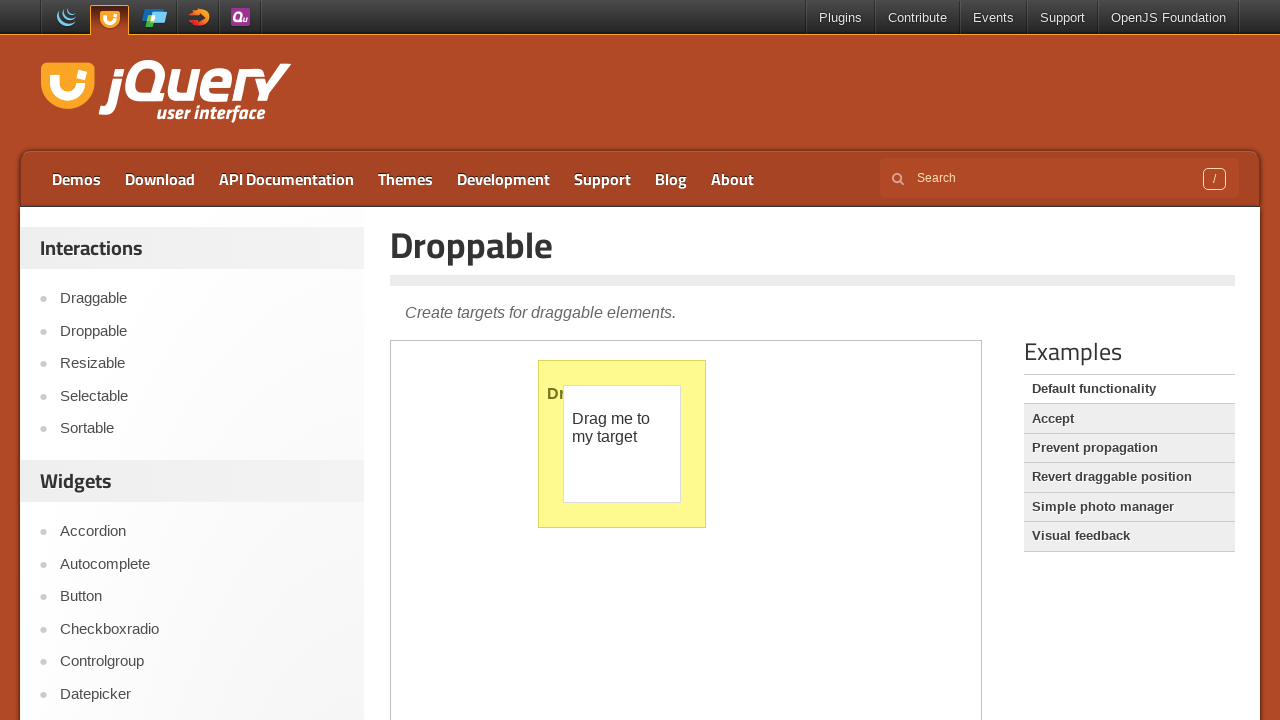